Tests dynamic loading functionality by verifying an element is initially hidden, clicking a start button, and waiting for the element to become visible

Starting URL: https://the-internet.herokuapp.com/dynamic_loading/1

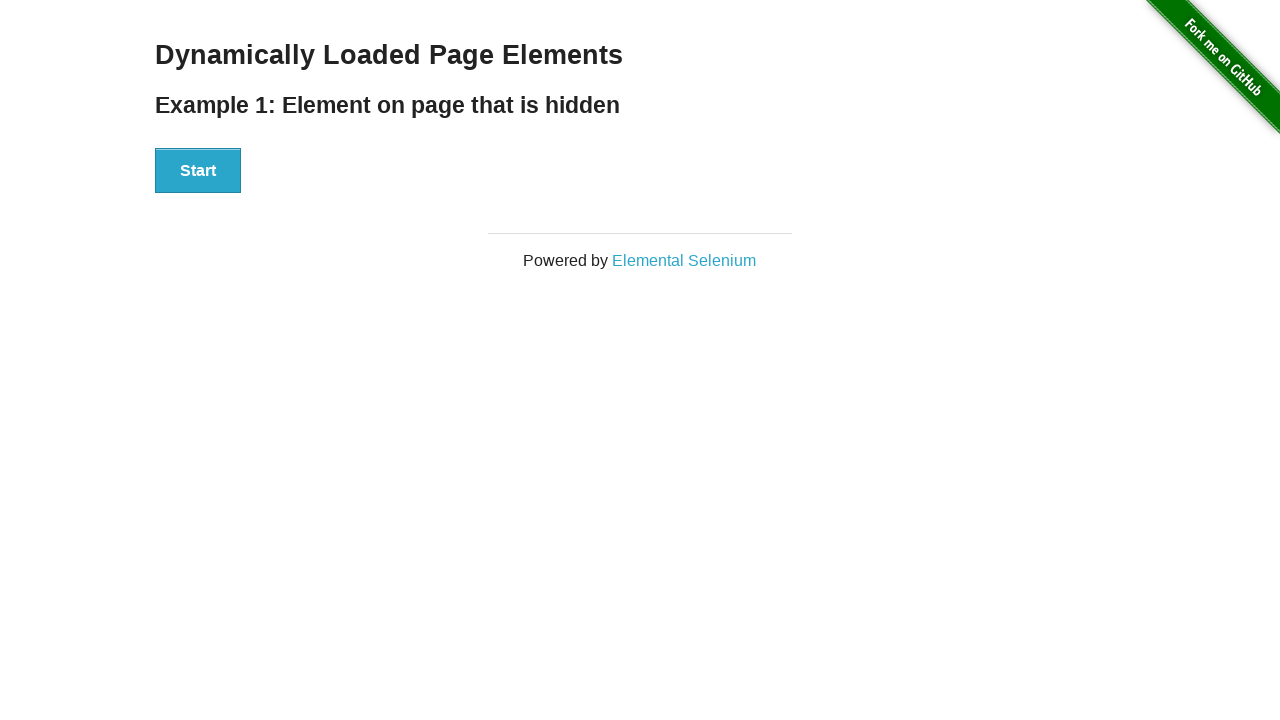

Navigated to dynamic loading test page
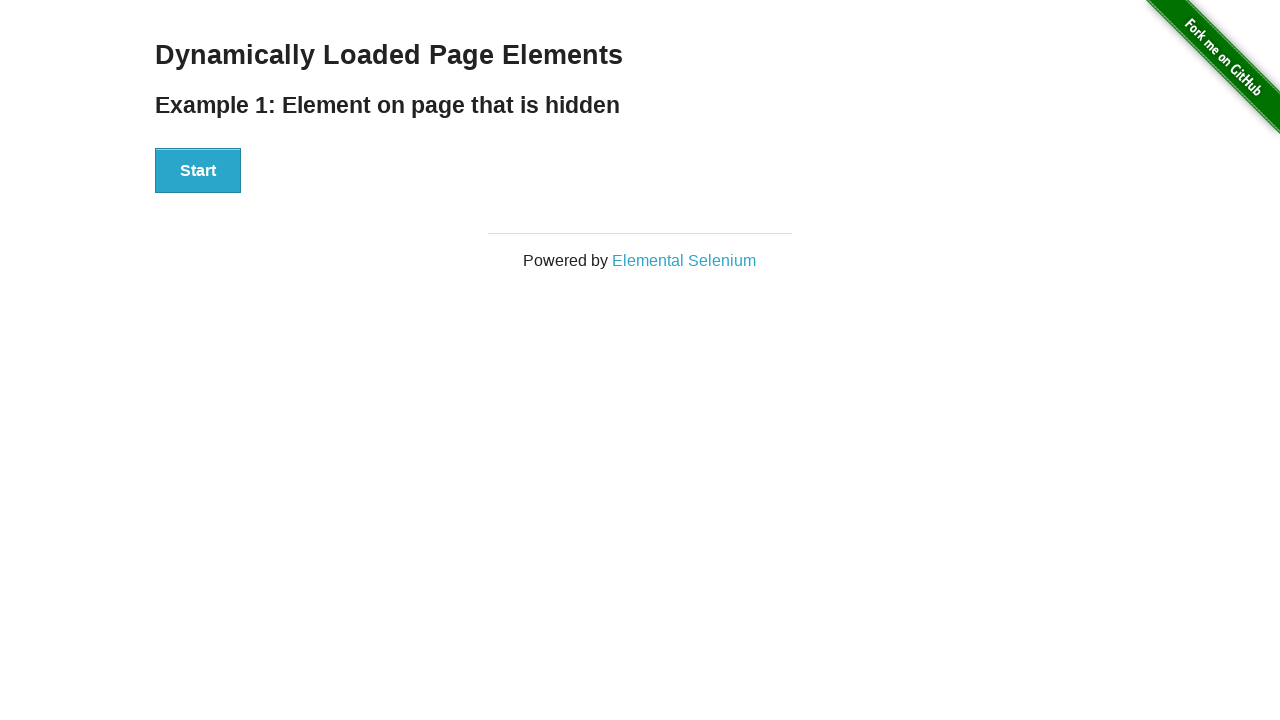

Verified 'Hello World!' element is initially hidden
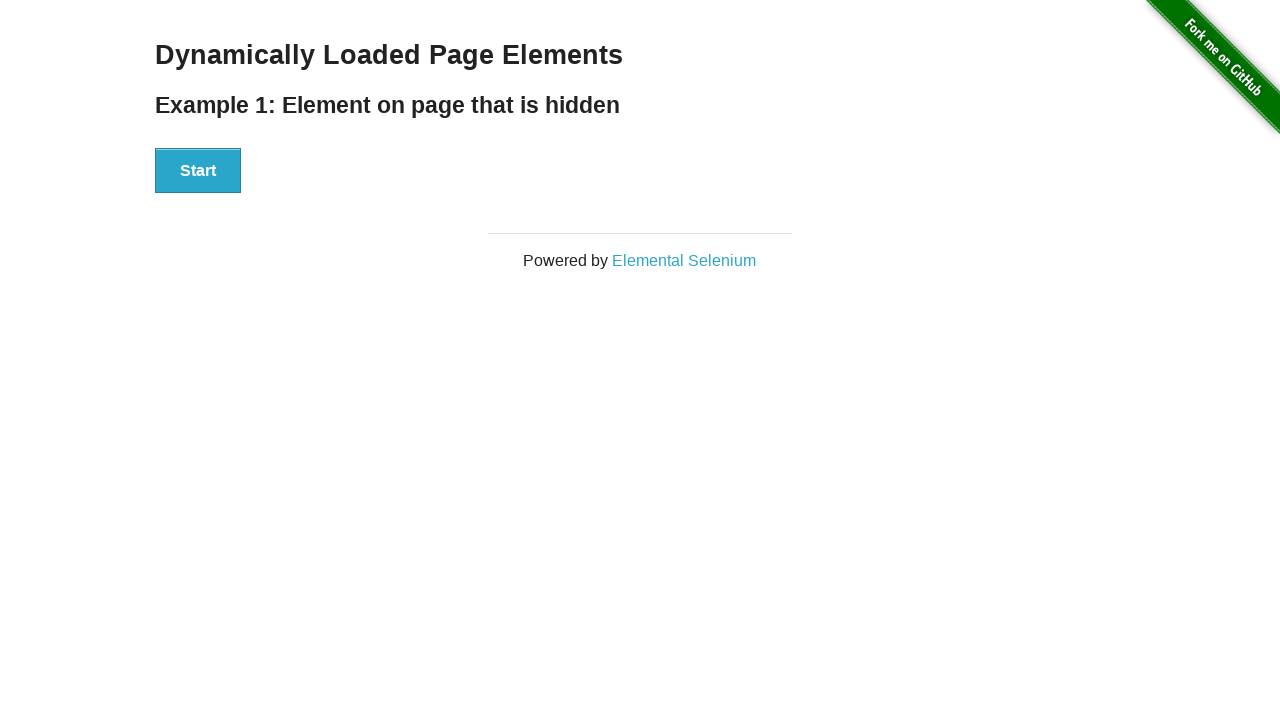

Clicked the start button to trigger dynamic loading at (198, 171) on #start>button
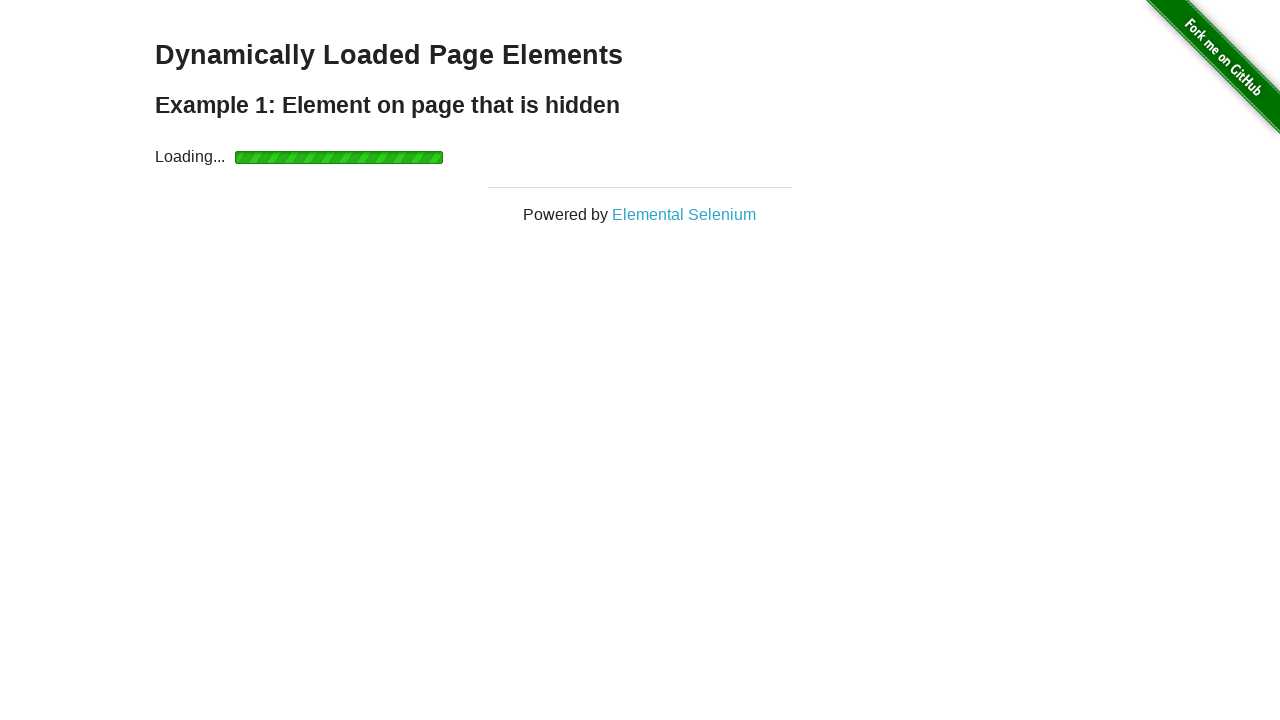

Waited for 'Hello World!' element to become visible
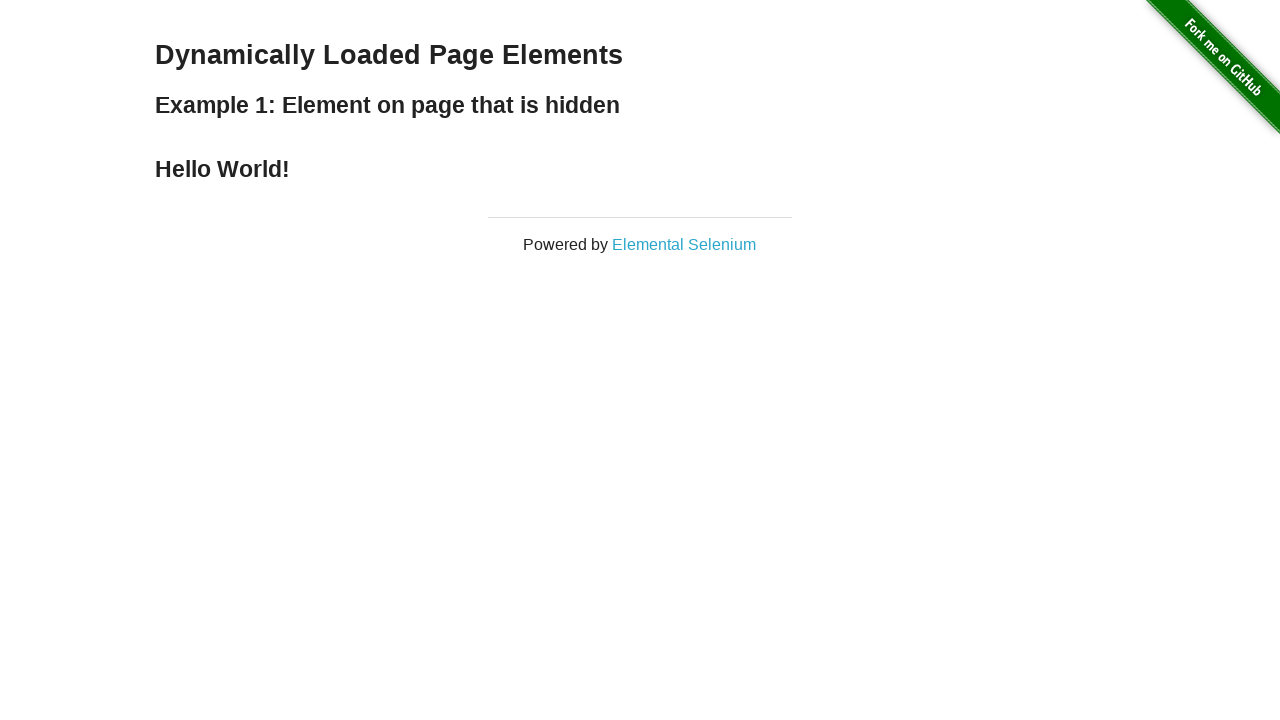

Verified 'Hello World!' element is now visible
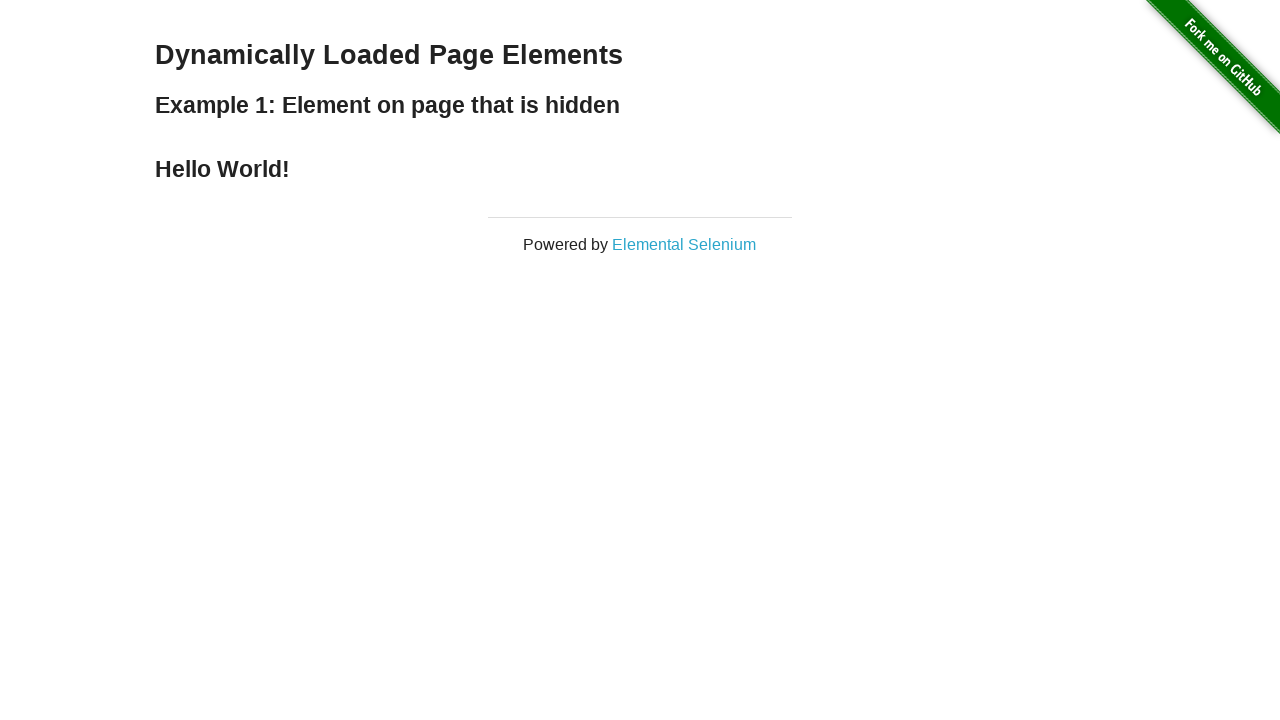

Verified text content is 'Hello World!'
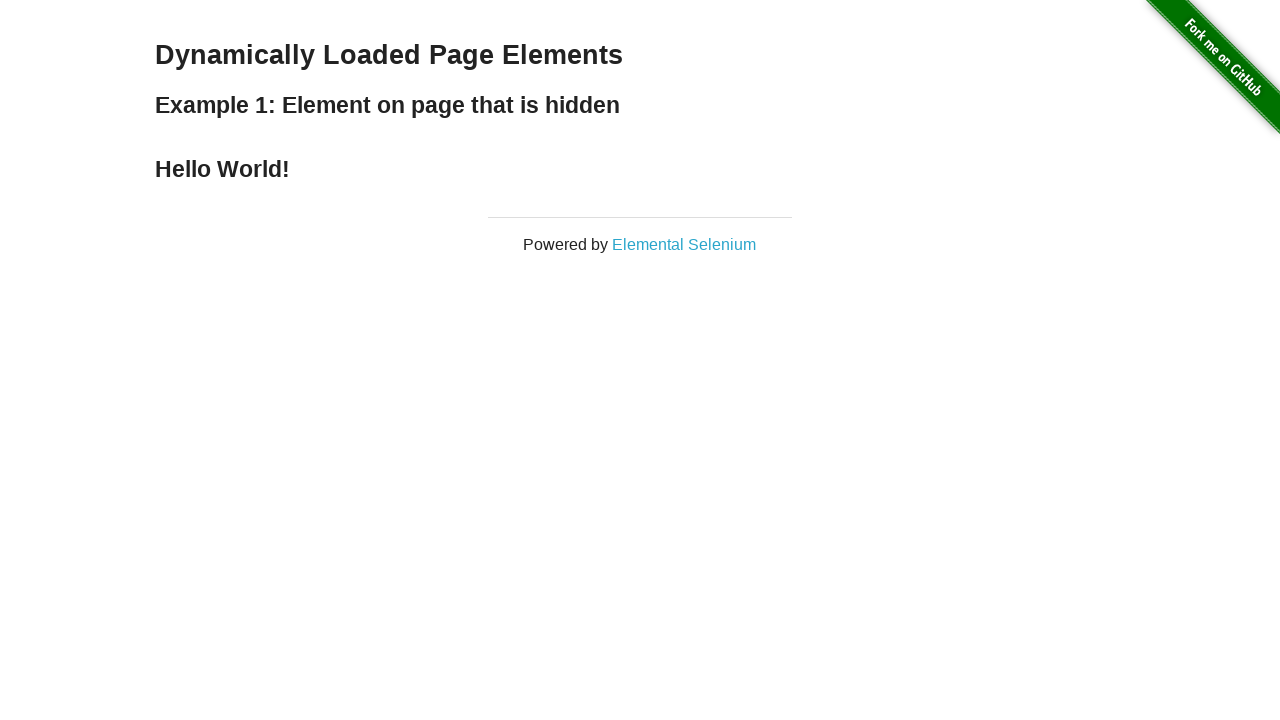

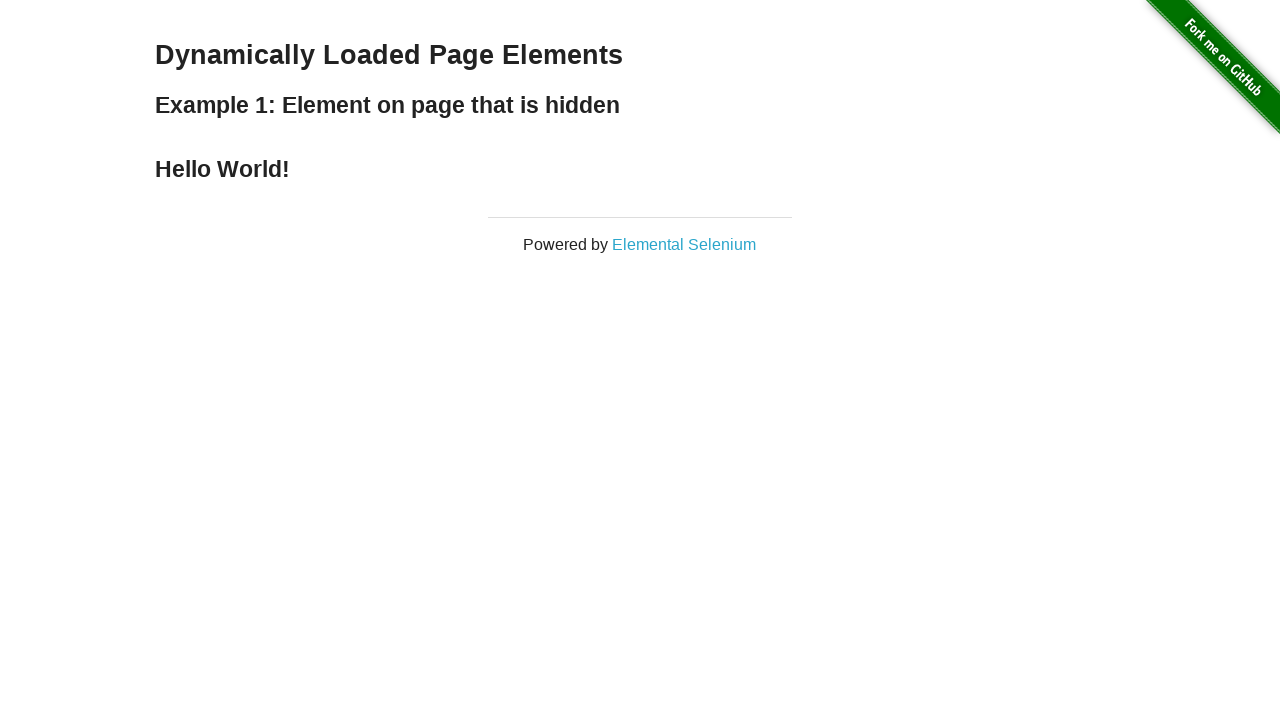